Tests that clicking the Due column header sorts the table data in ascending order by verifying the values are properly ordered from lowest to highest.

Starting URL: http://the-internet.herokuapp.com/tables

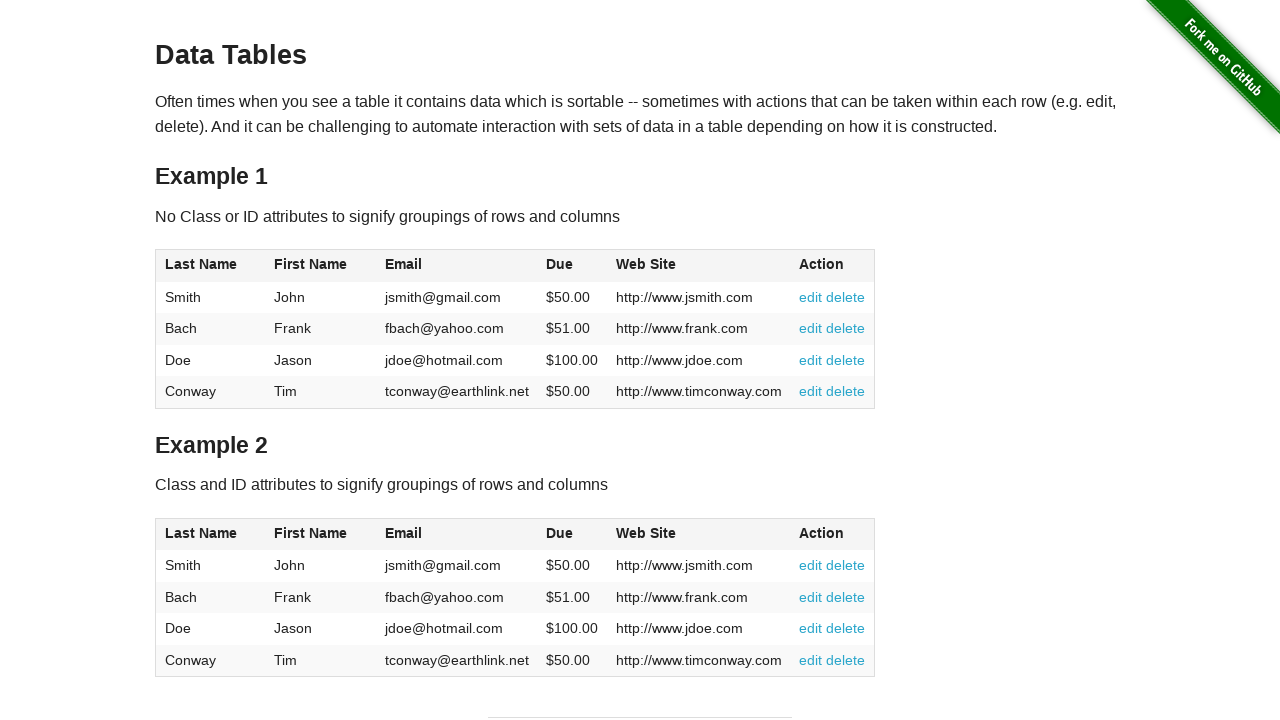

Clicked Due column header to sort table in ascending order at (572, 266) on #table1 thead tr th:nth-child(4)
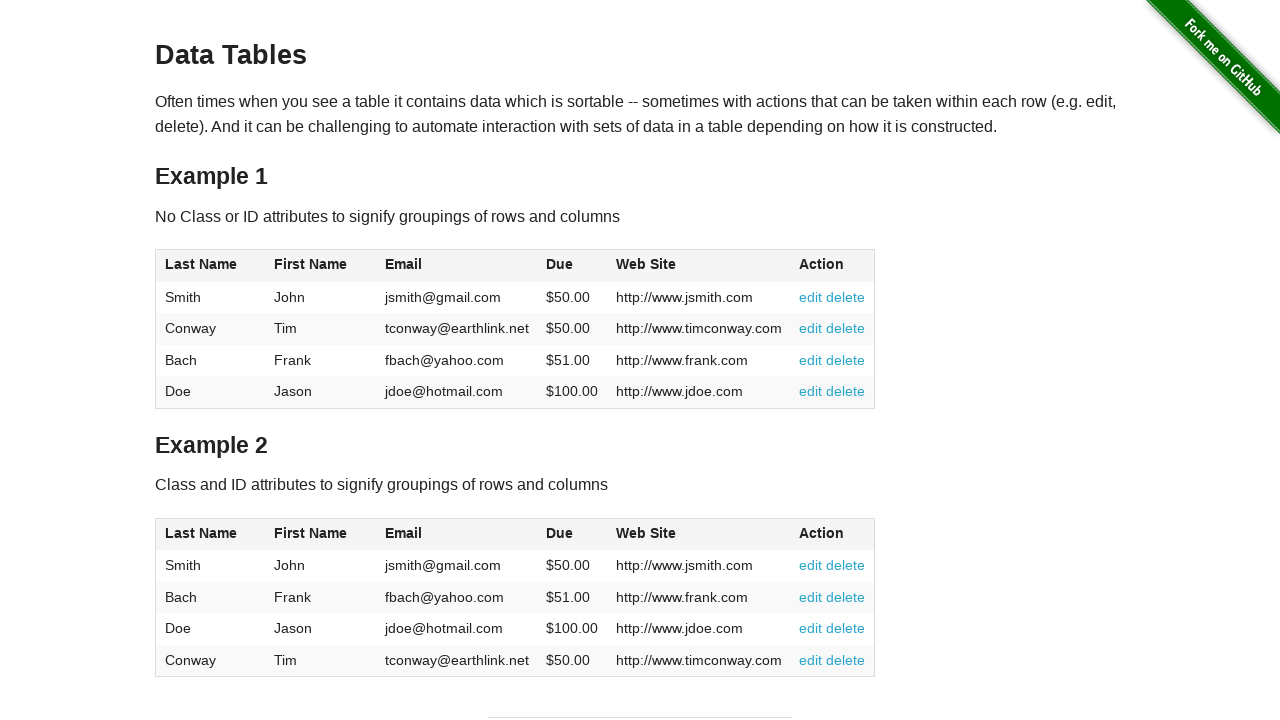

Table loaded and Due column data is visible
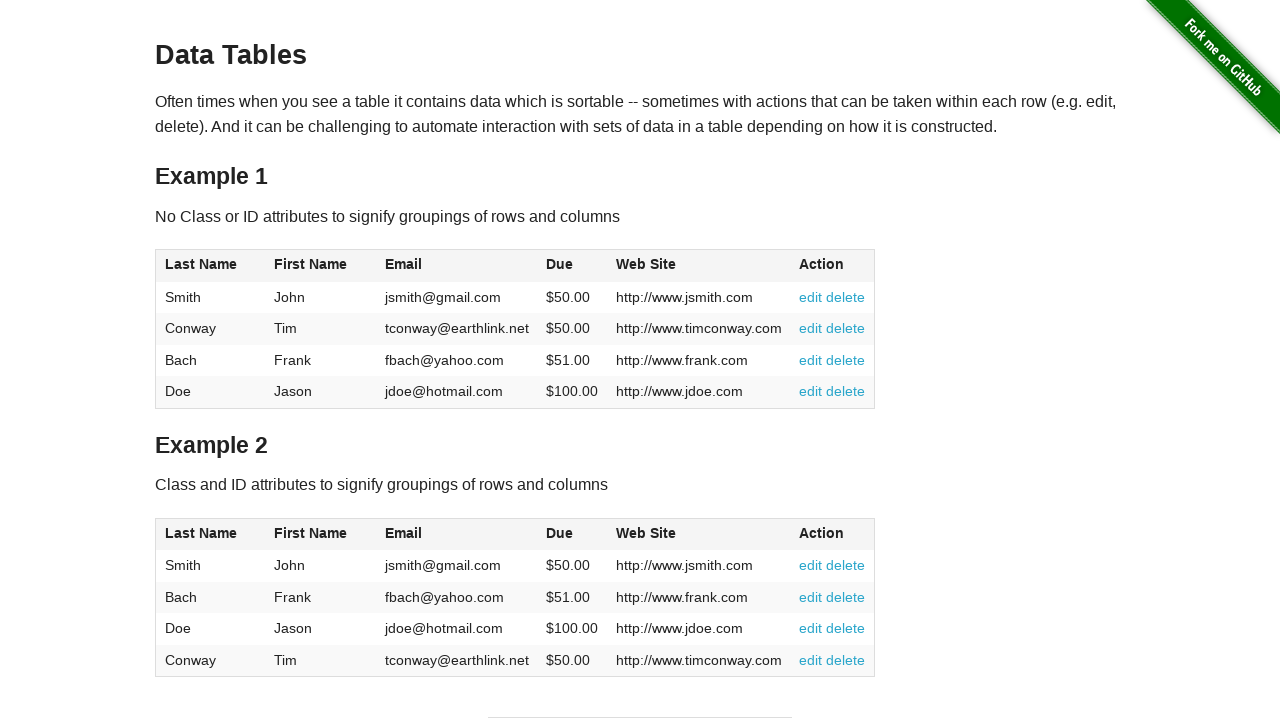

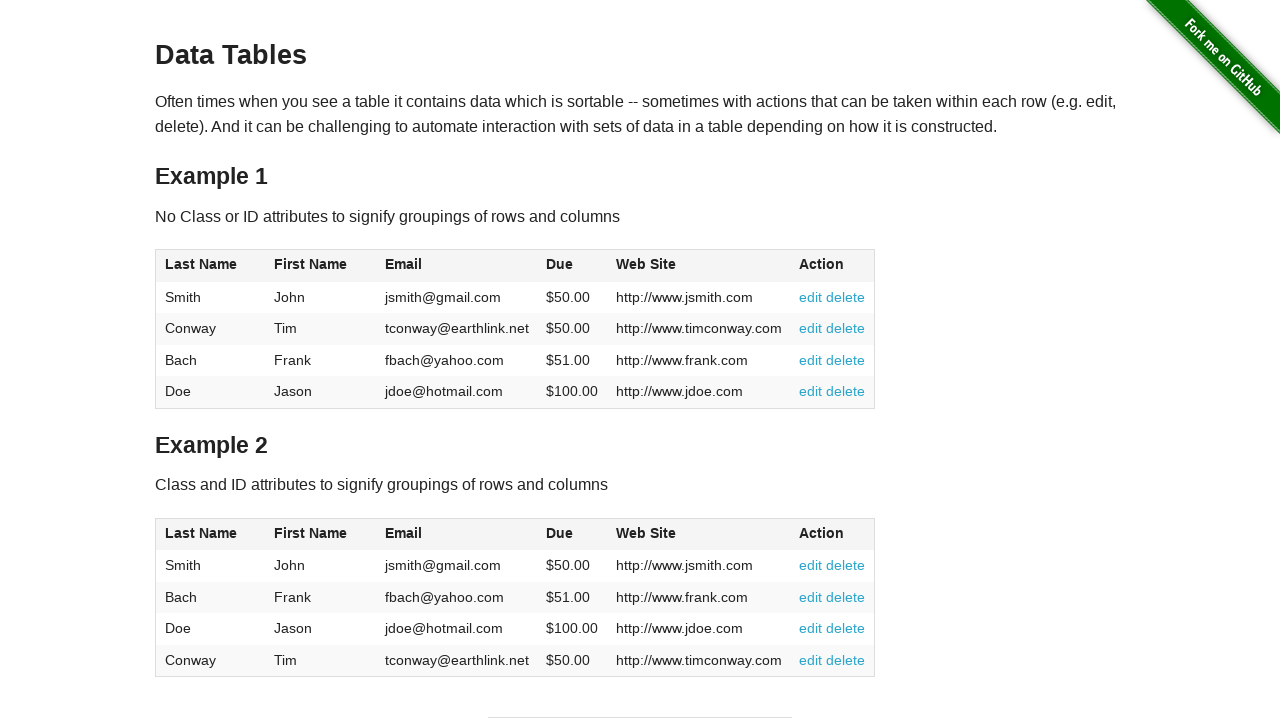